Tests internationalization support by entering Unicode characters (including supplementary plane characters) into an input field and verifying they are correctly entered

Starting URL: https://www.selenium.dev/selenium/web/cn-test.html

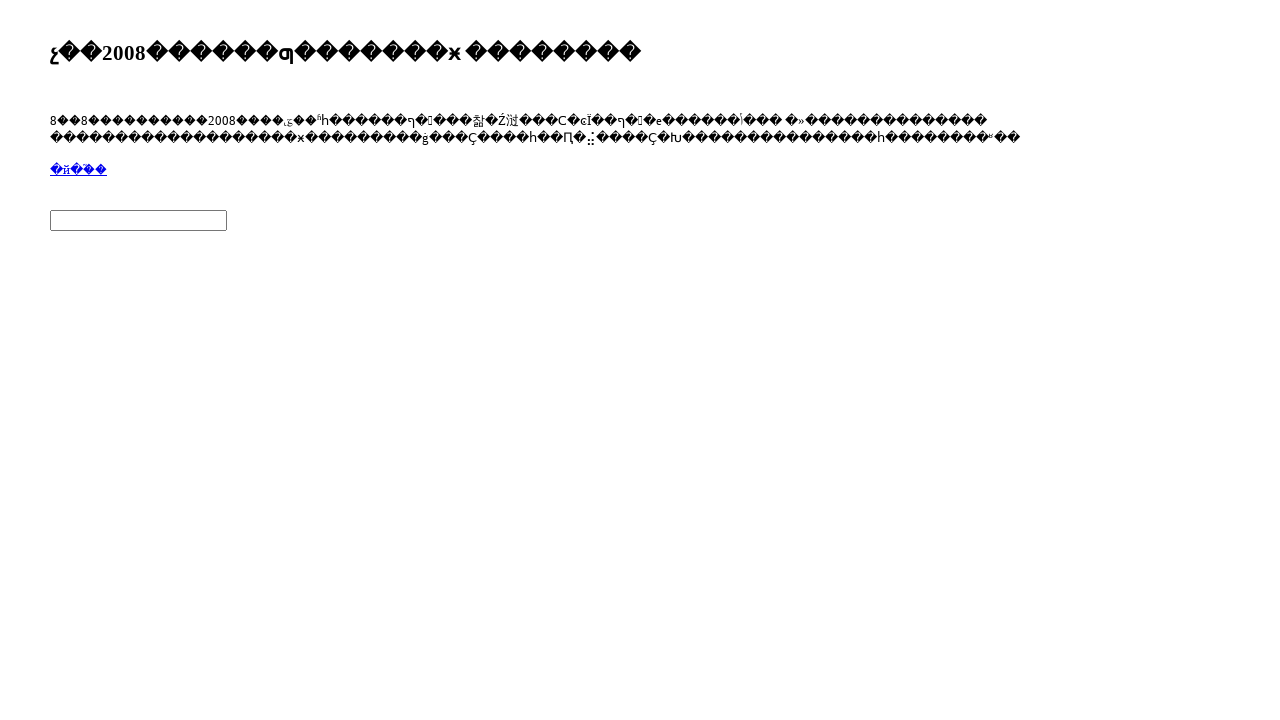

Navigated to internationalization test page
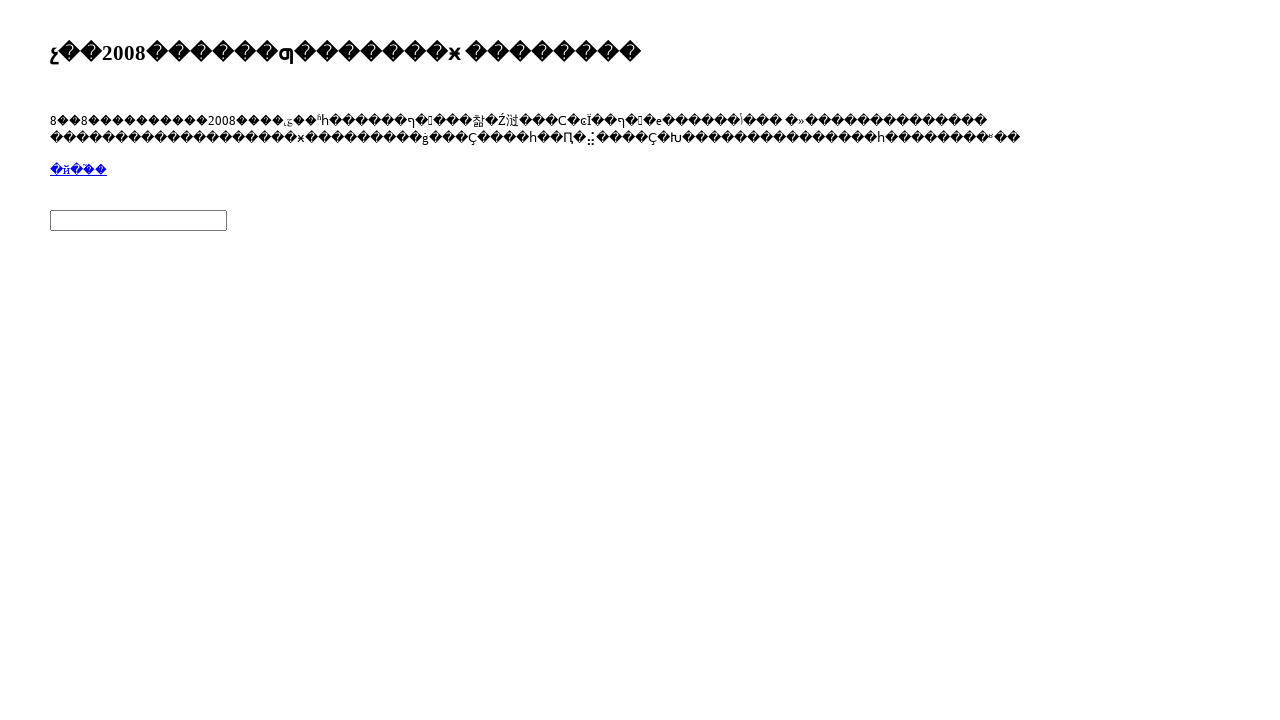

Filled i18n input field with Unicode supplementary plane characters (𠀀𠜎𠀋𪆐𪚲) on input[name='i18n']
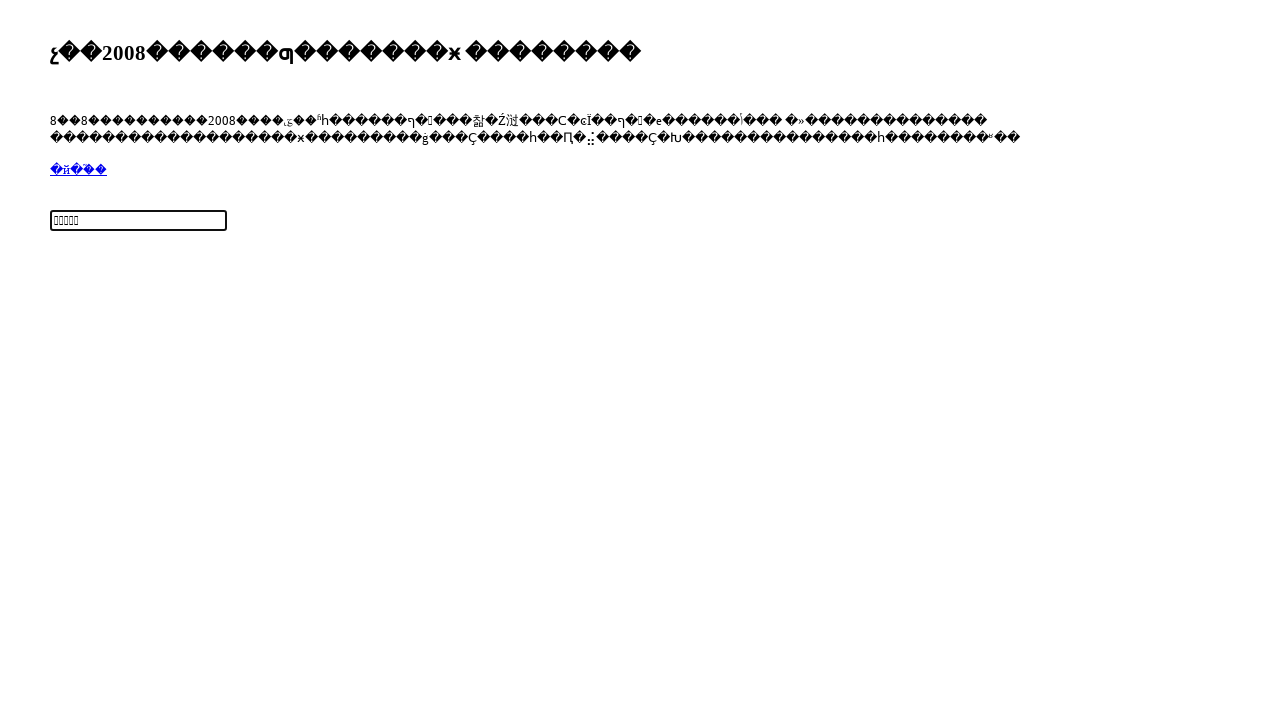

Verified that input field contains the correct Unicode supplementary plane characters
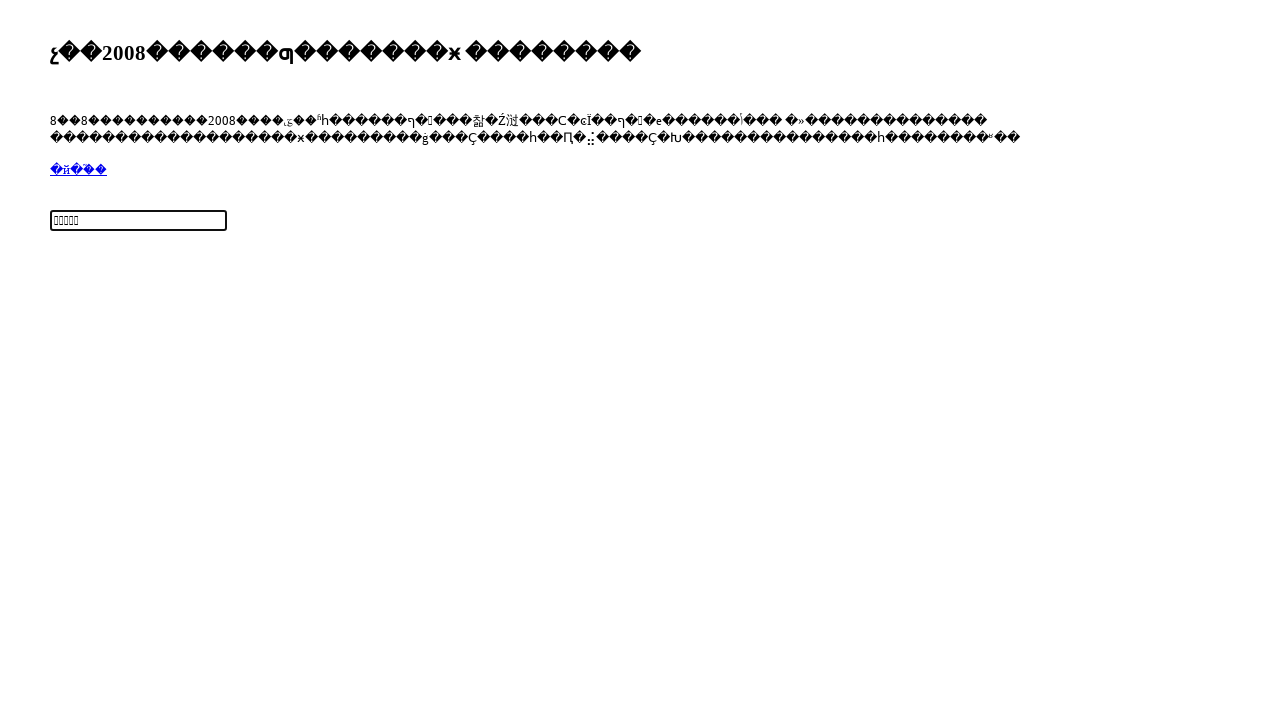

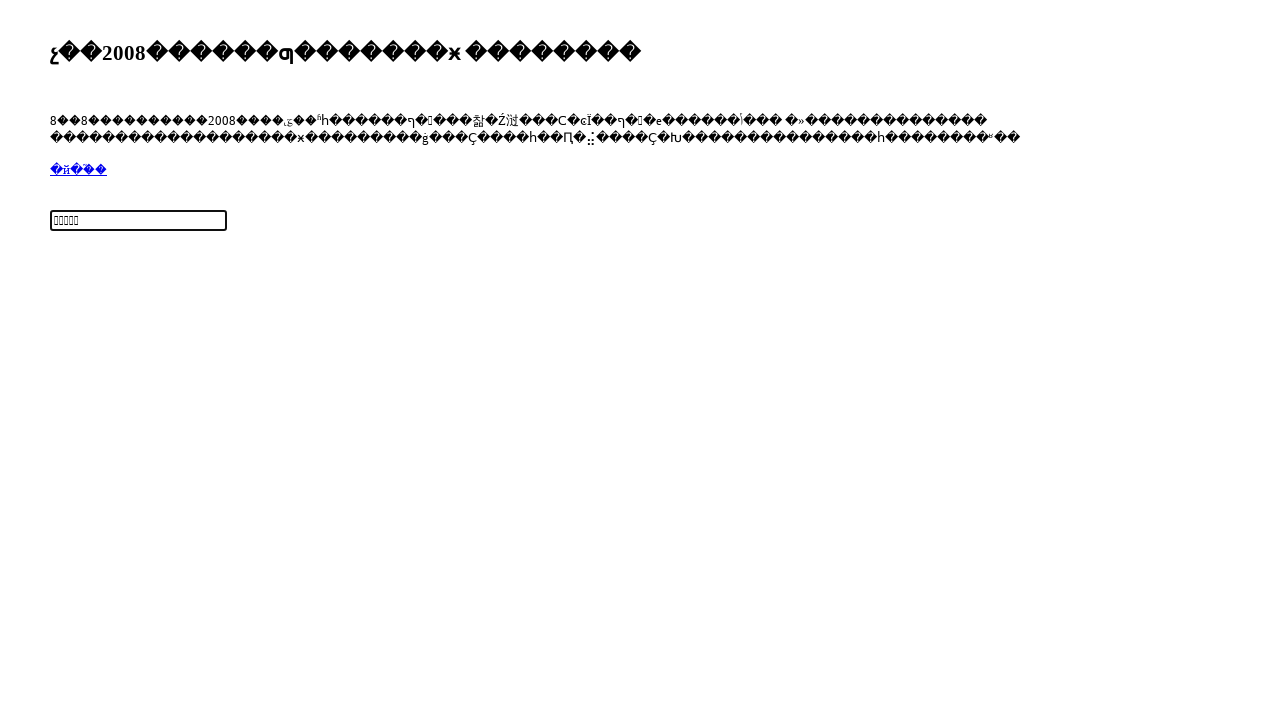